Tests right-angled triangle calculation by entering sides 3, 4, 5 and verifying the result

Starting URL: https://do.tusur.ru/qa-test2/

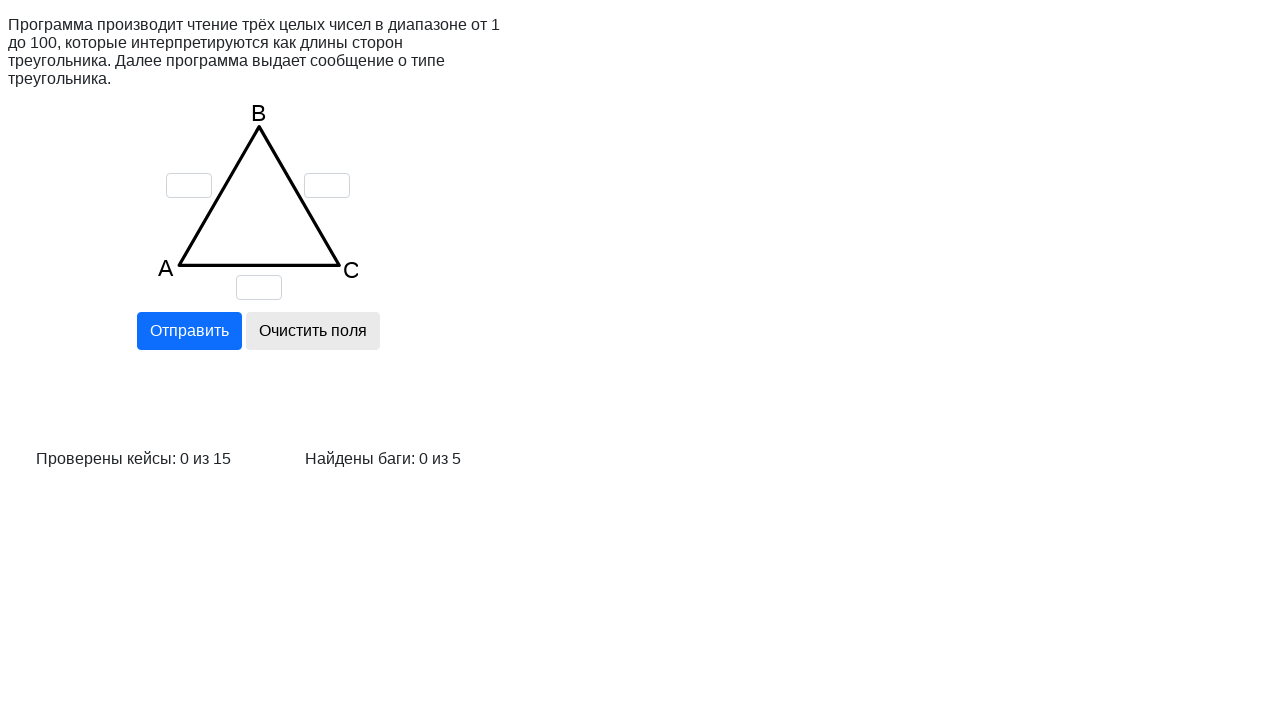

Cleared input field for side 'a' on input[name='a']
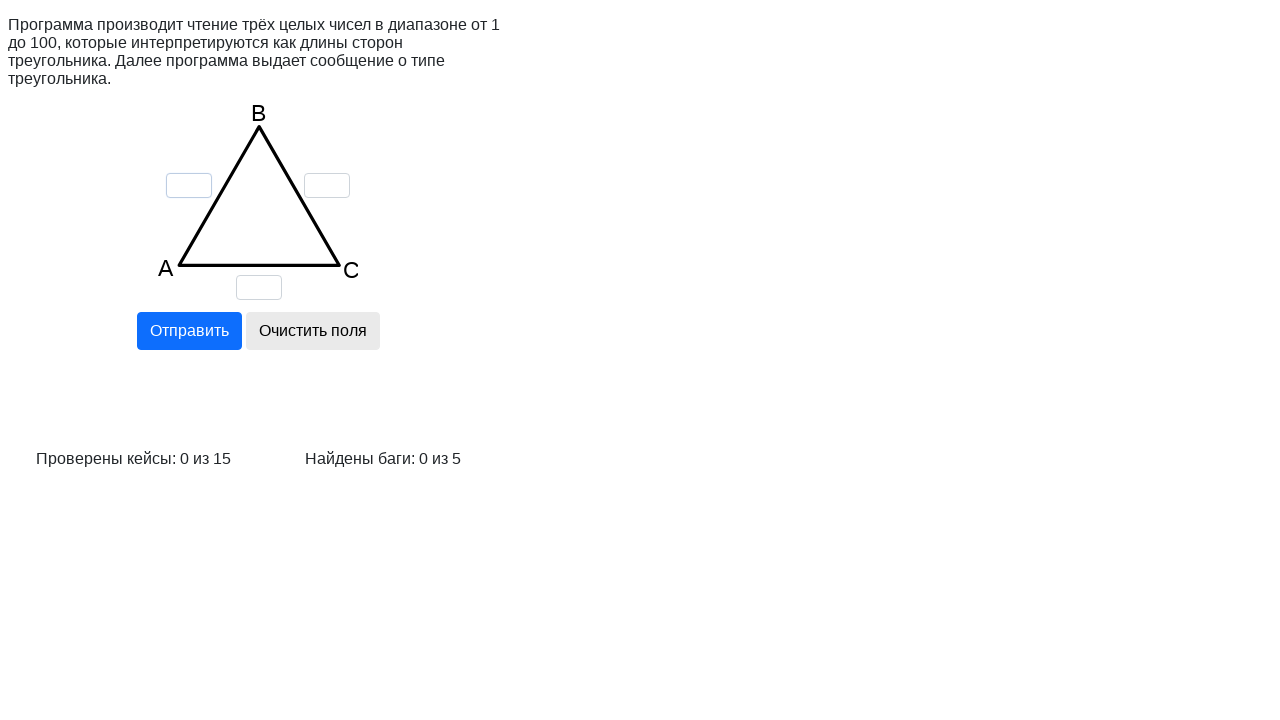

Cleared input field for side 'b' on input[name='b']
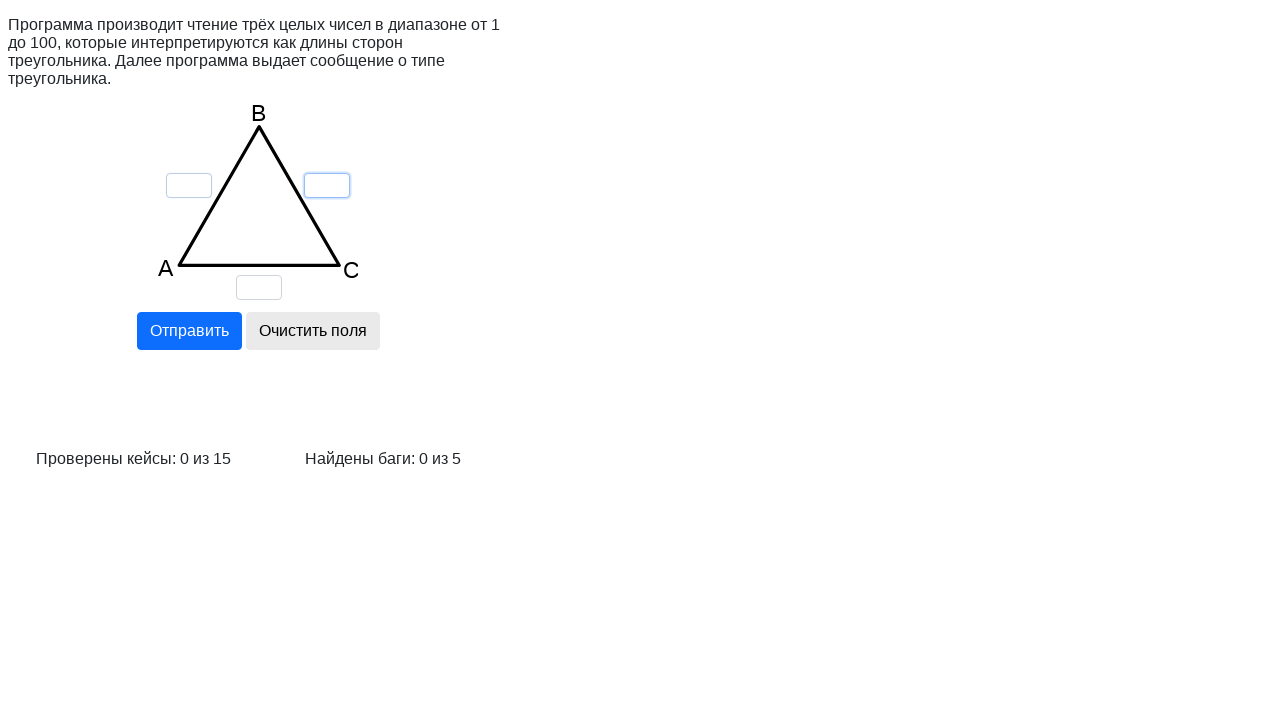

Cleared input field for side 'c' on input[name='c']
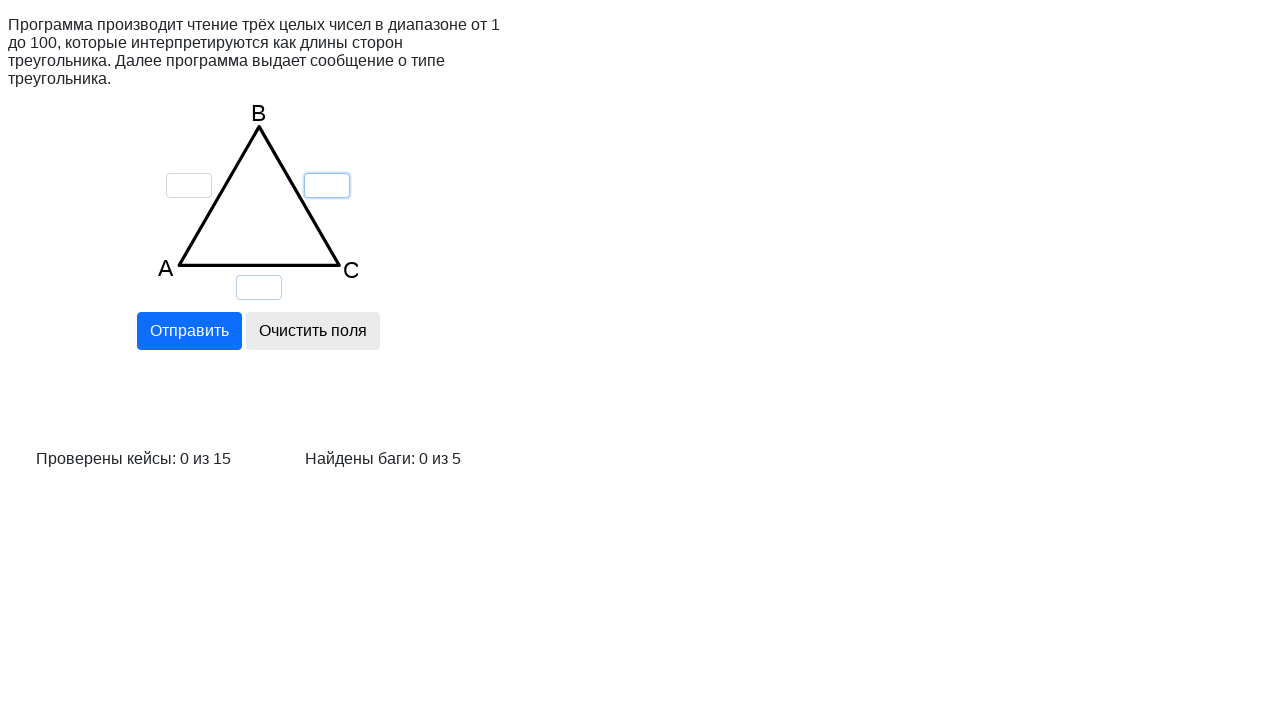

Entered side 'a' value: 3 on input[name='a']
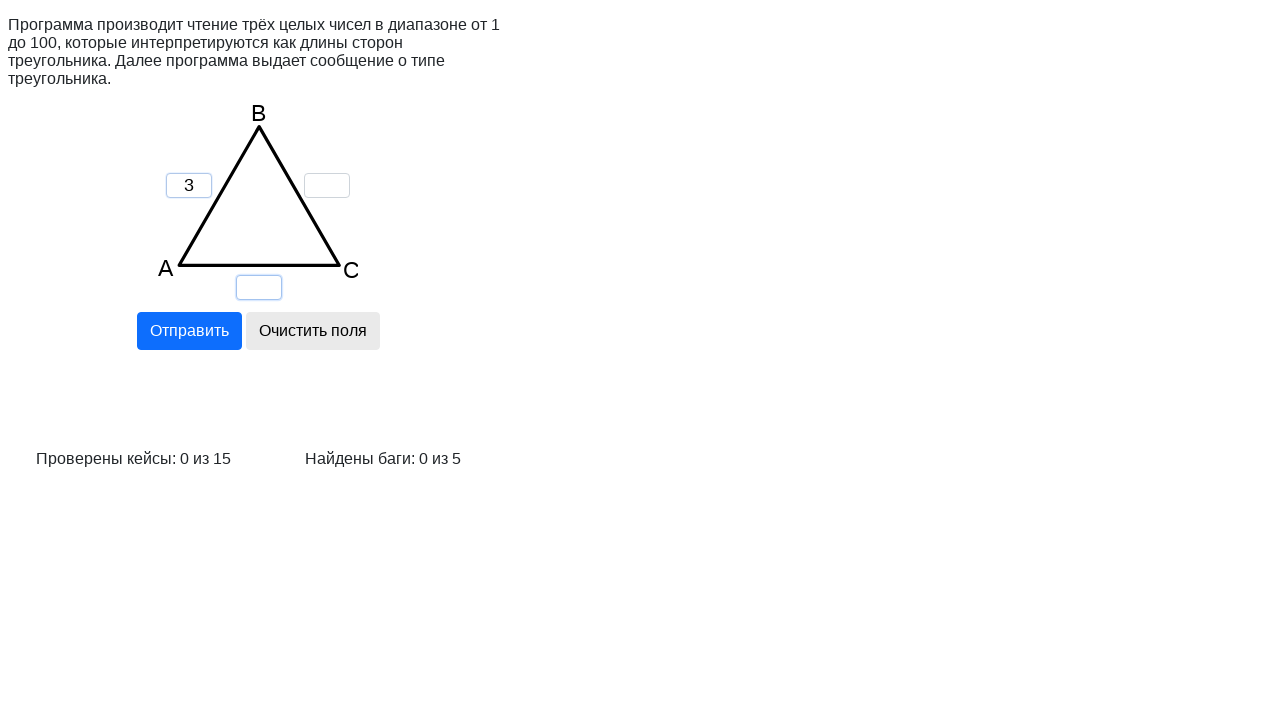

Entered side 'b' value: 4 on input[name='b']
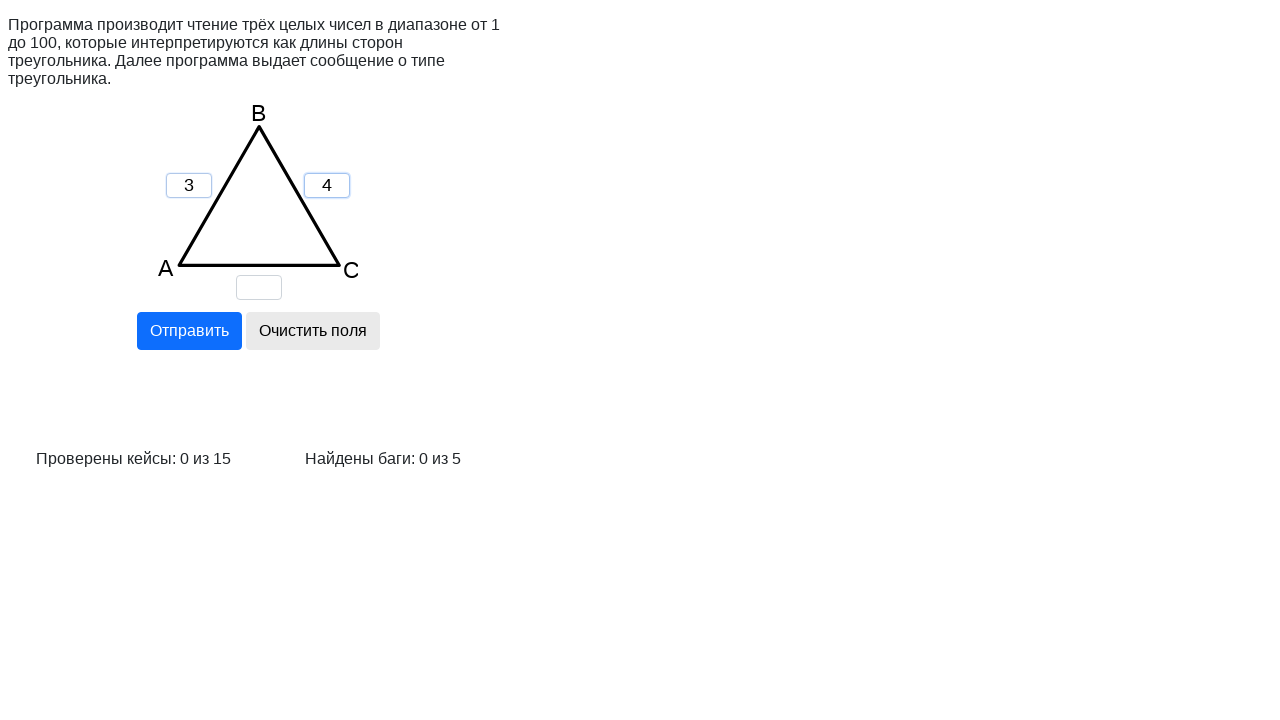

Entered side 'c' value: 5 on input[name='c']
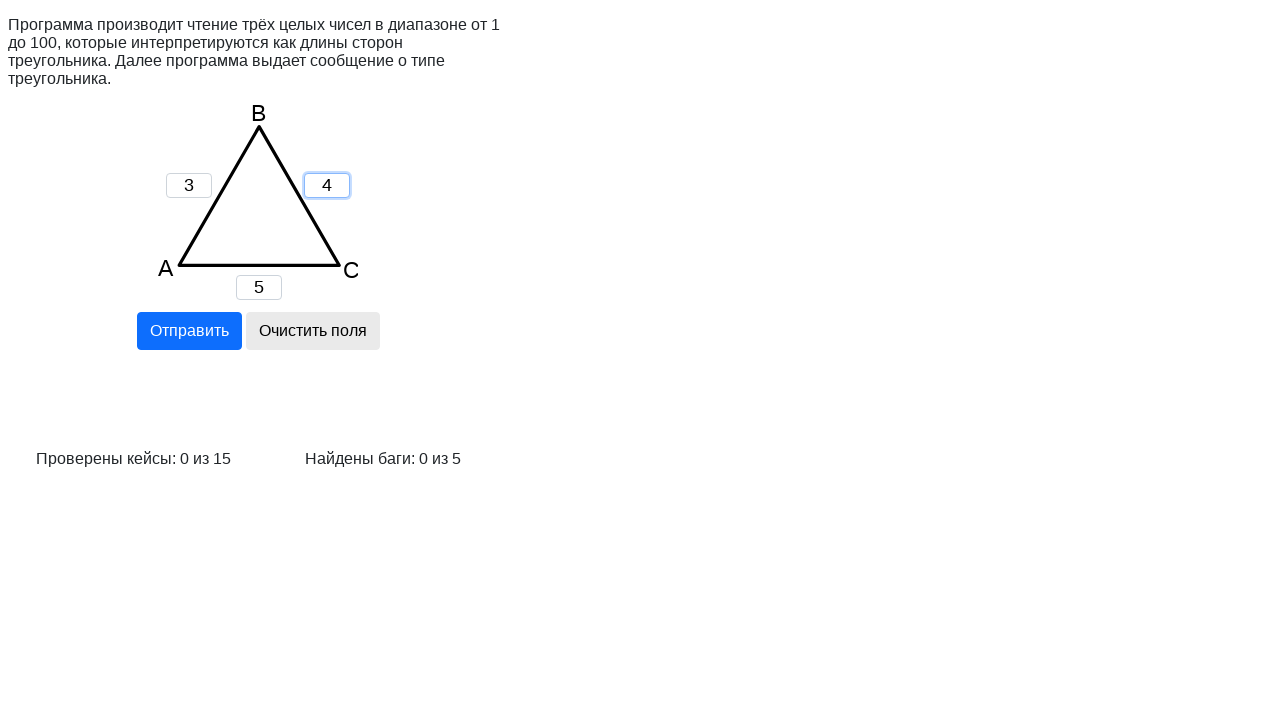

Clicked calculate button to compute triangle properties at (189, 331) on input[name='calc']
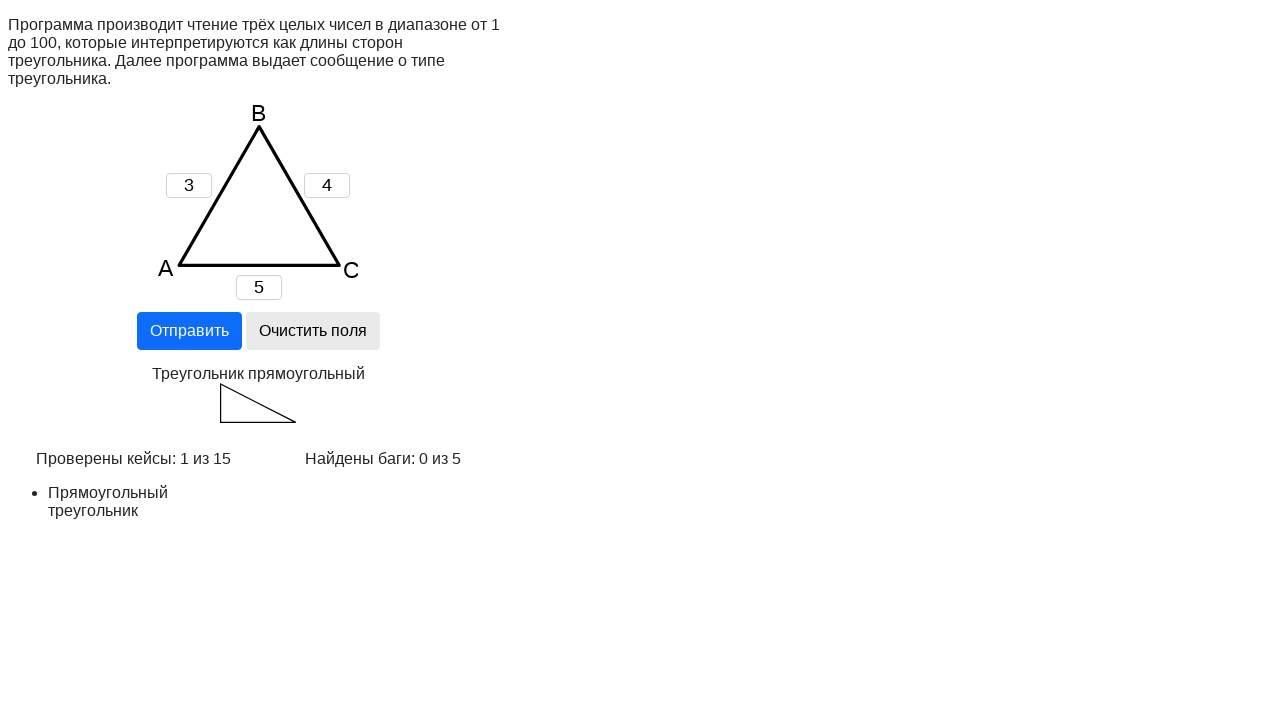

Verified right-angled triangle result appeared
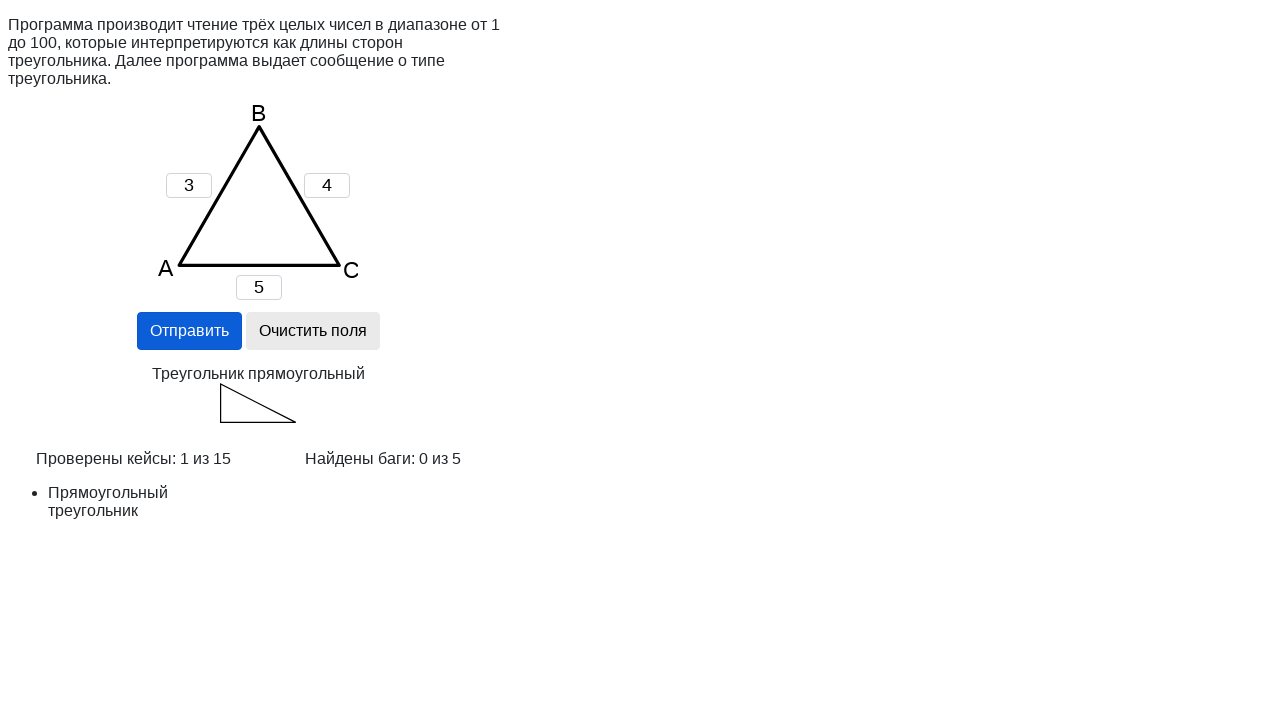

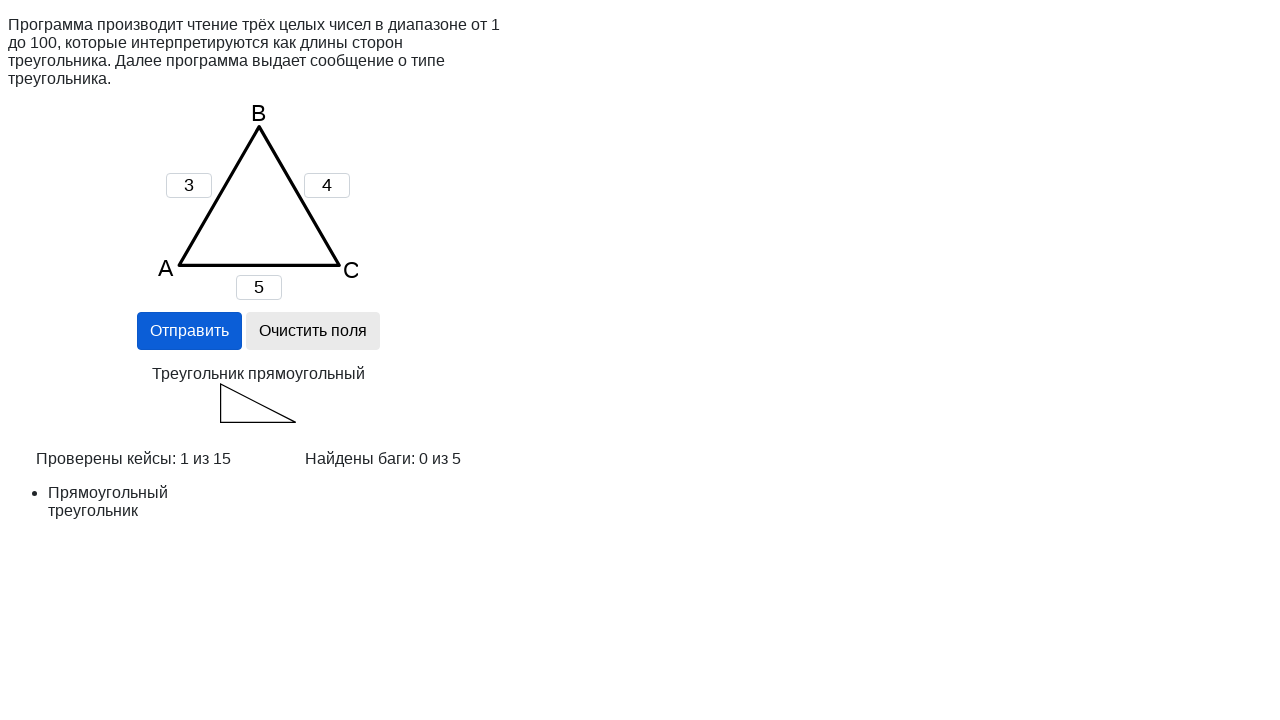